Tests clicking a first button, waiting for a second button to become clickable, then clicking it

Starting URL: https://www.leafground.com/waits.xhtml

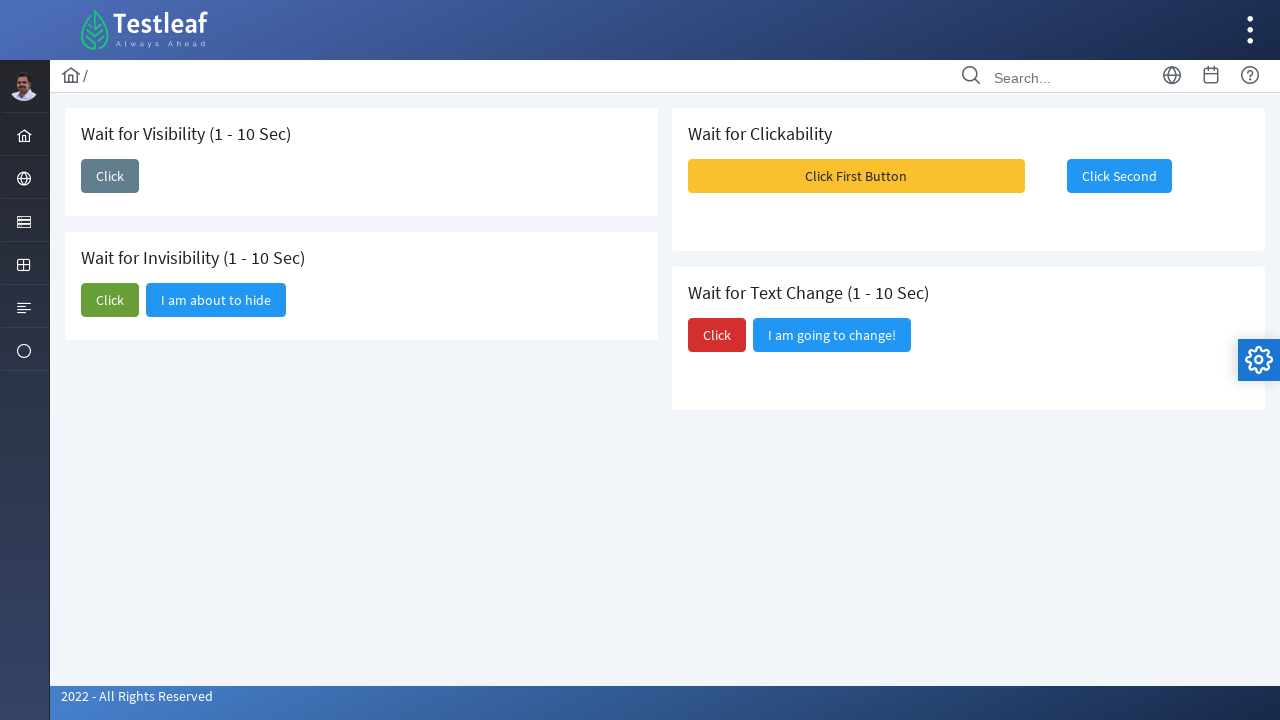

Clicked the first button at (856, 176) on xpath=//span[text()='Click First Button']
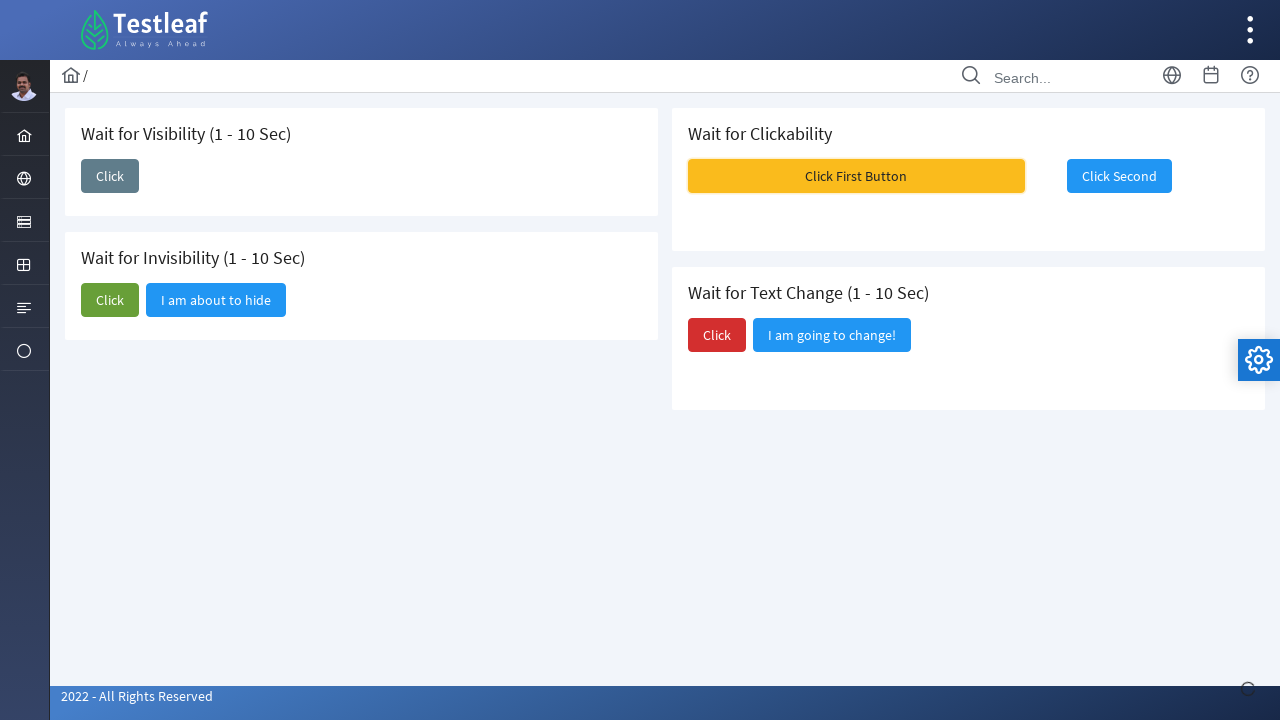

Waited for second button to become visible
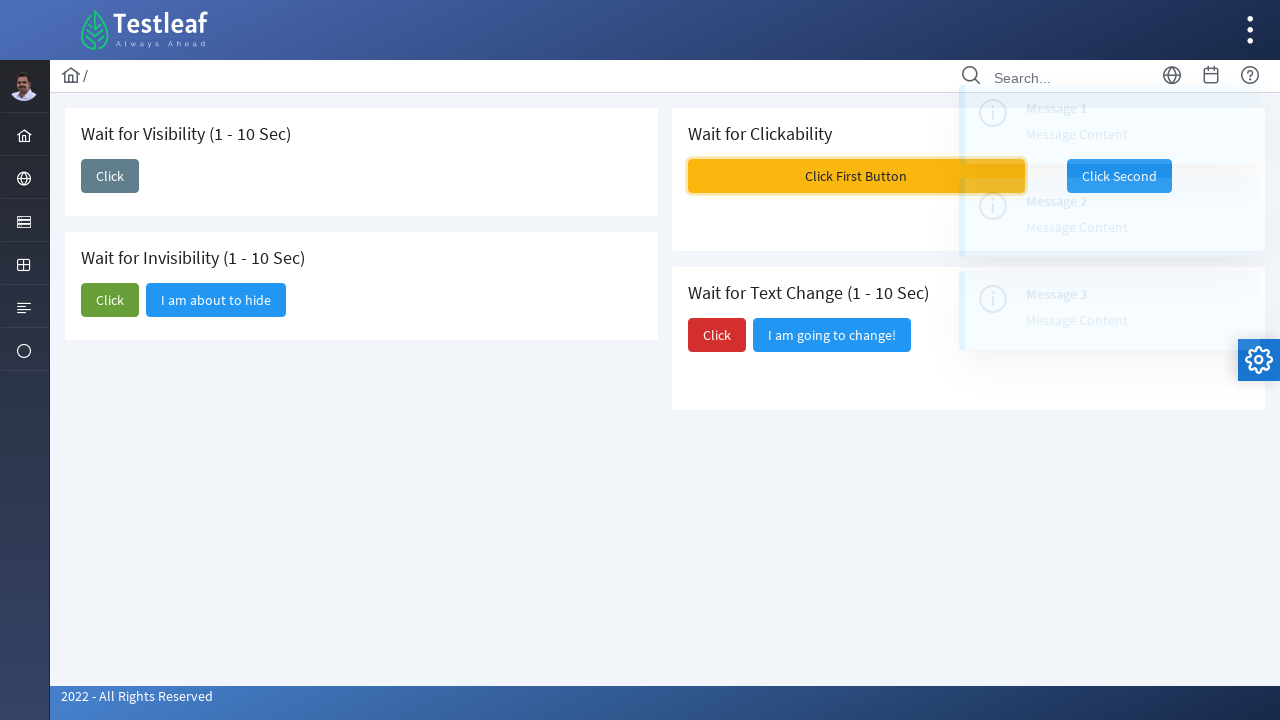

Clicked the second button at (1119, 176) on xpath=//span[text()='Click Second']
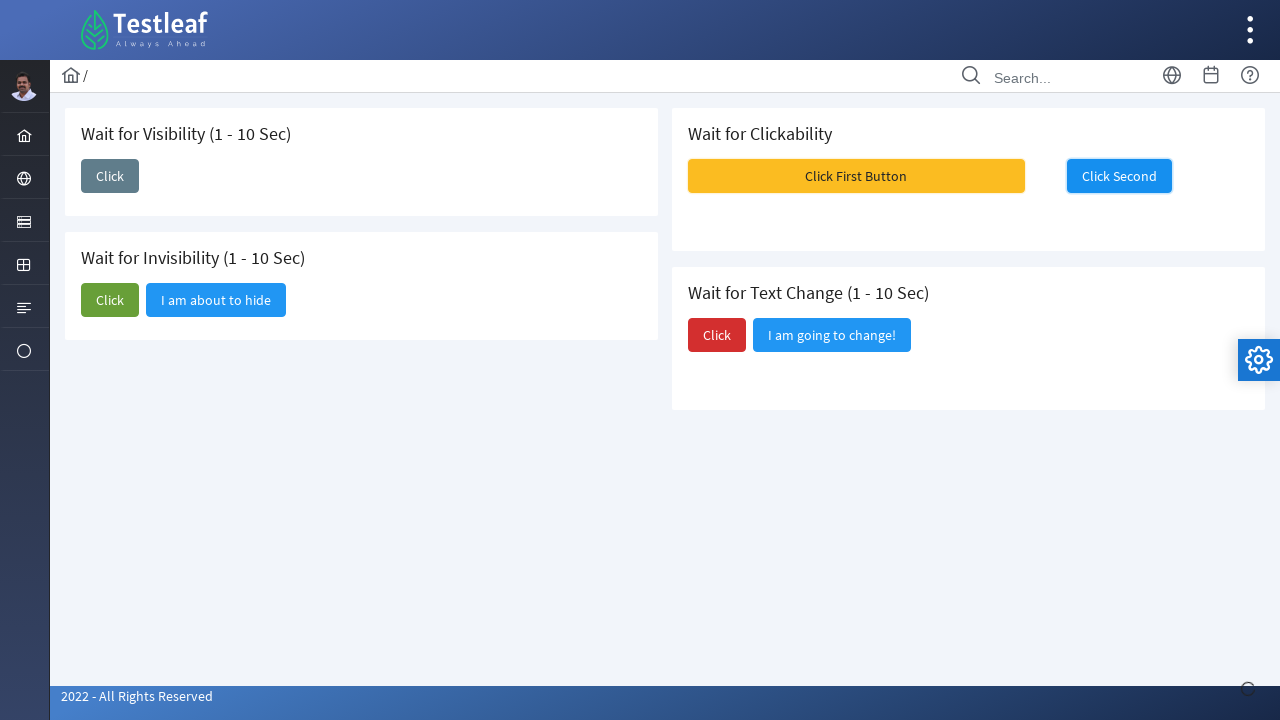

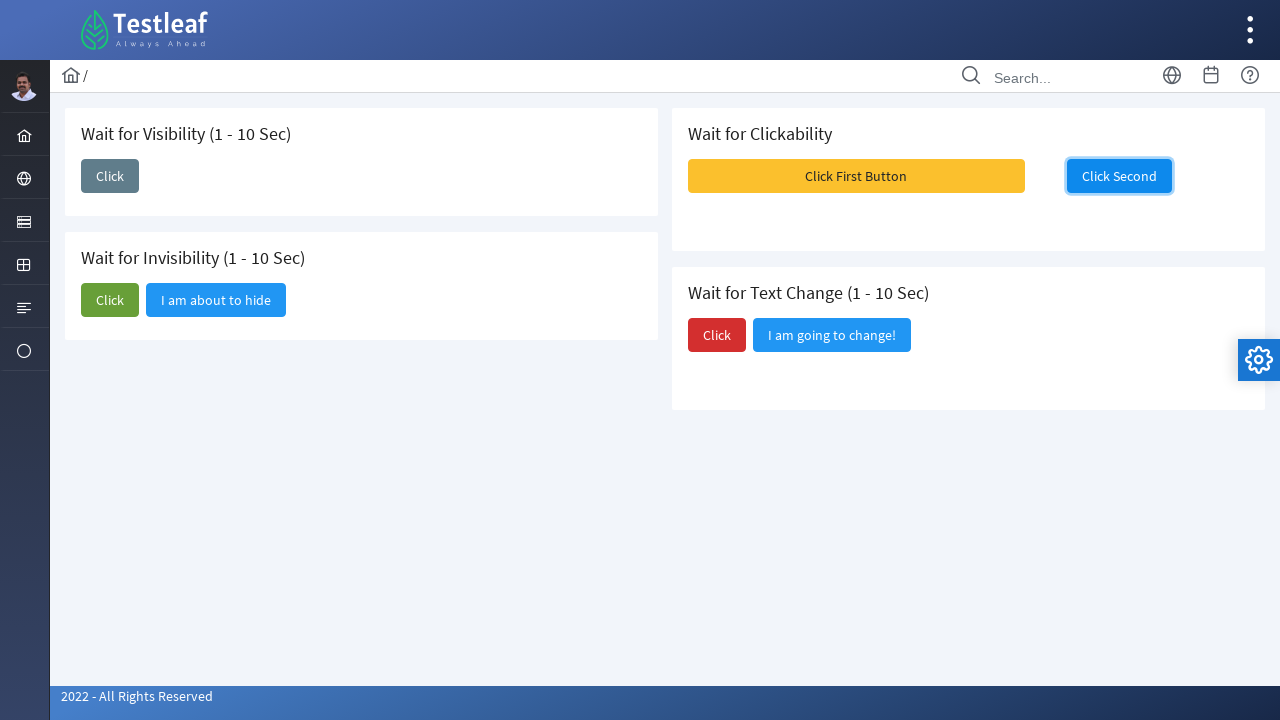